Tests navigation to the forgot password page by clicking on the 'Forgot your password' link and verifying the 'Reset Password' text is displayed

Starting URL: https://opensource-demo.orangehrmlive.com/

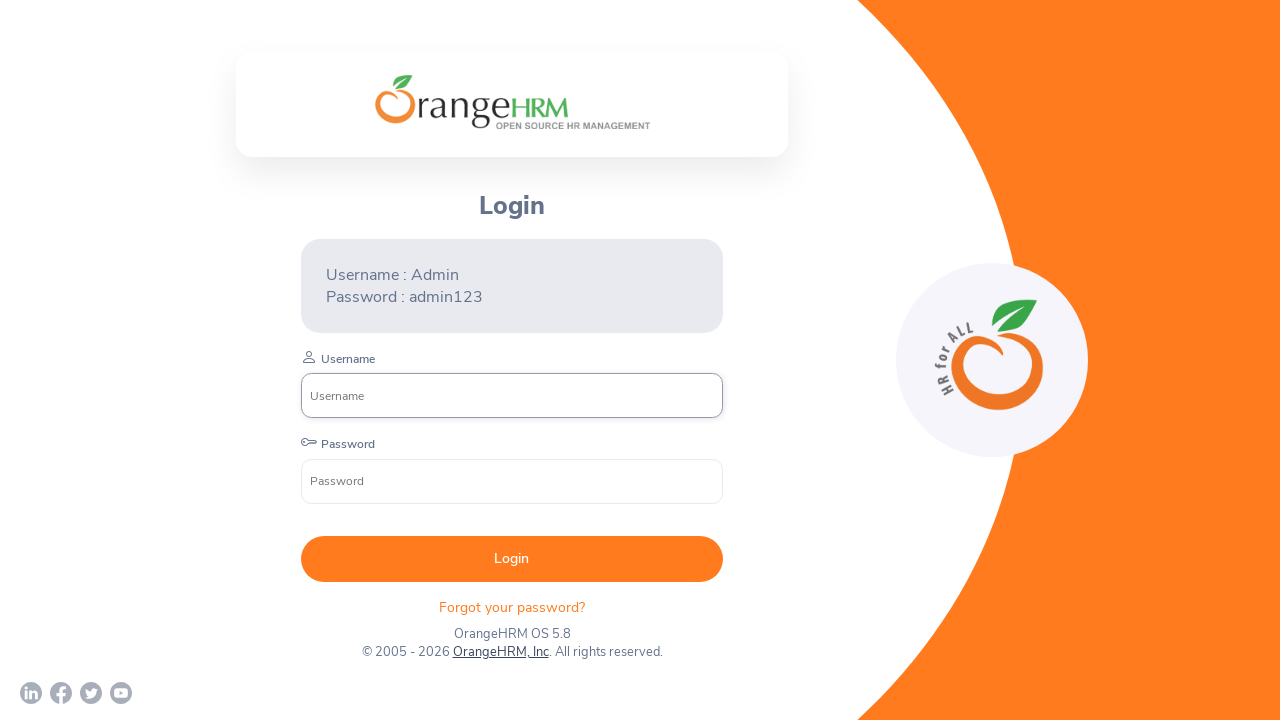

Clicked on 'Forgot your password' link at (512, 607) on xpath=//p[text() = 'Forgot your password? ']
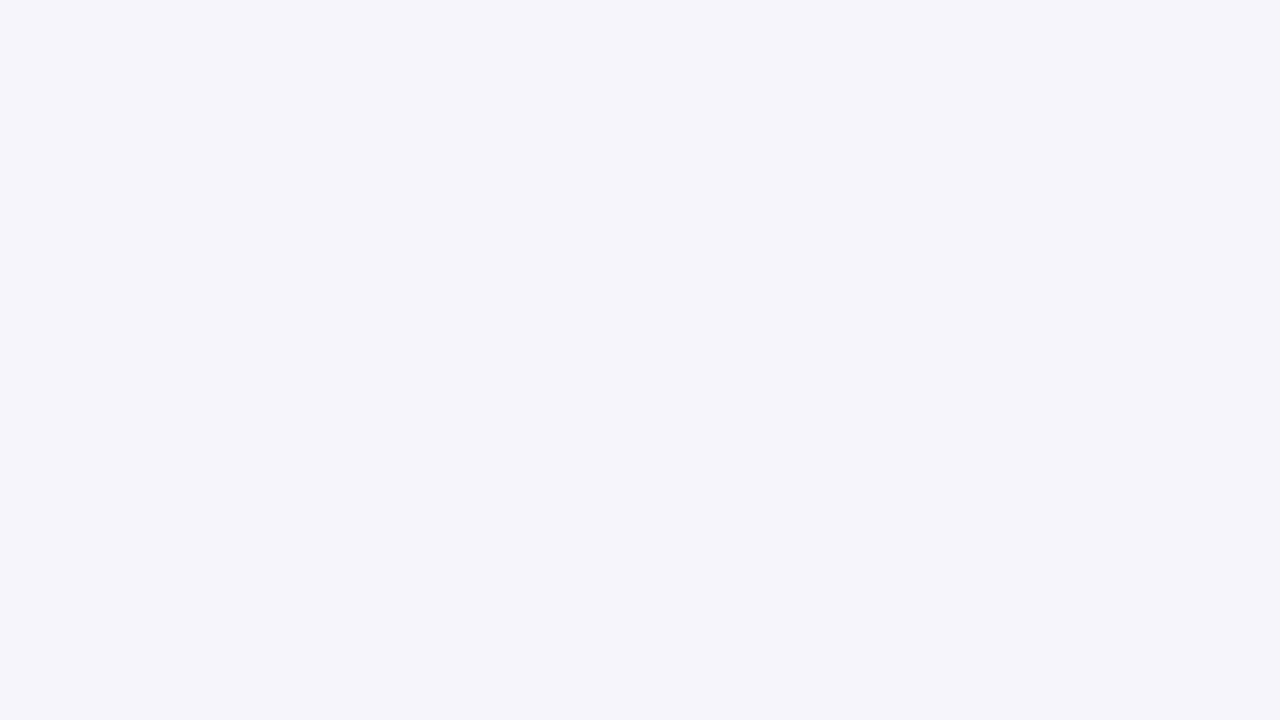

Verified 'Reset Password' text is displayed on forgot password page
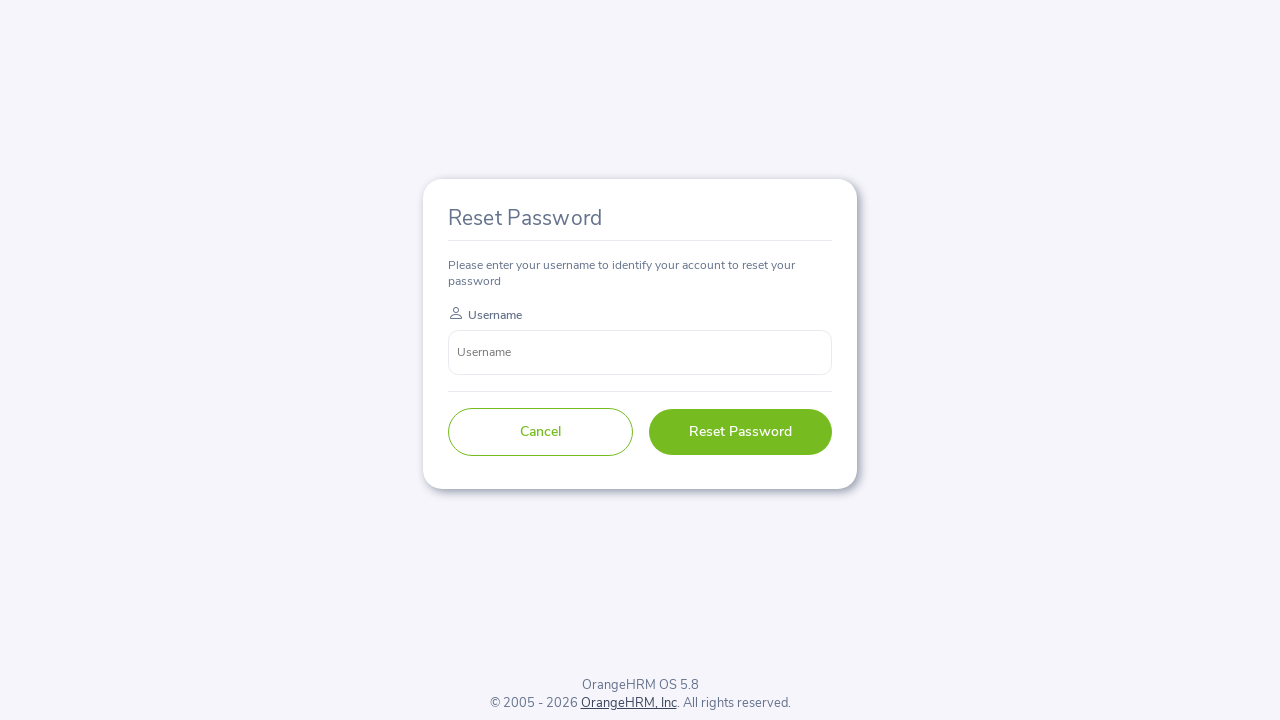

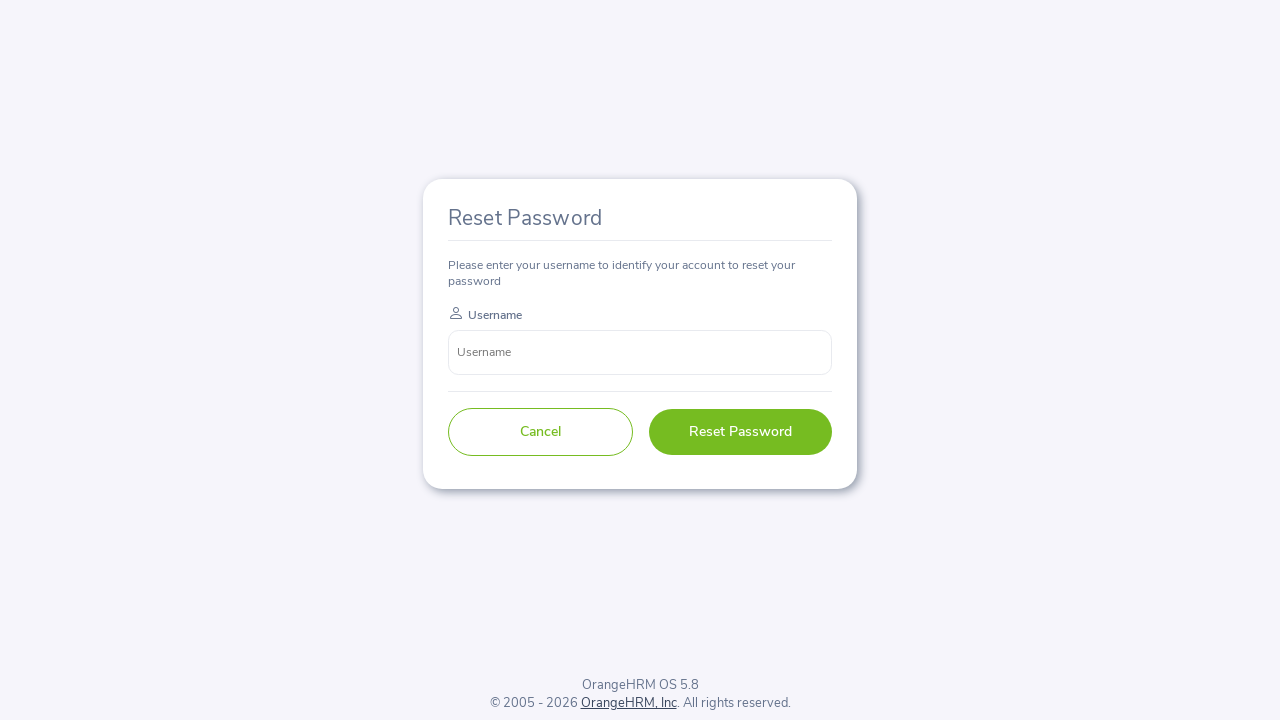